Tests drag and drop functionality by navigating to the drag and drop example page and dragging element A to element B's position

Starting URL: http://the-internet.herokuapp.com/

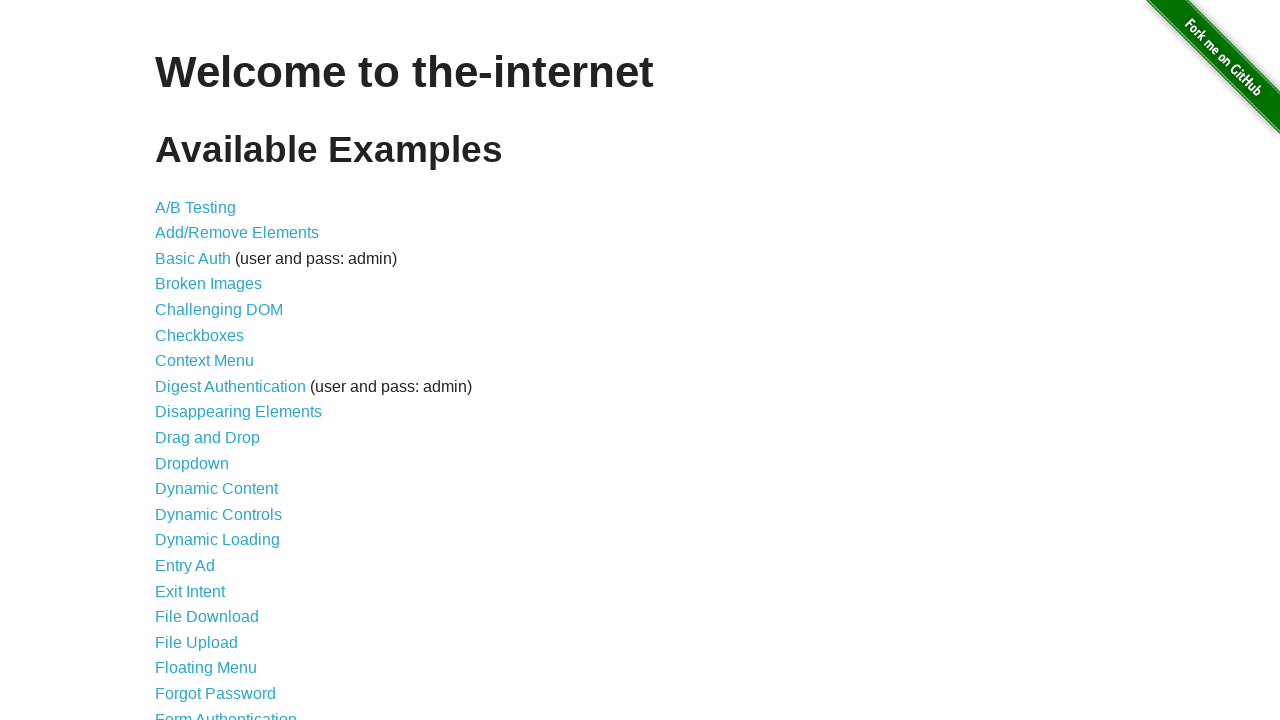

Clicked on Drag and Drop link at (208, 438) on xpath=//a[contains(text(), "Drag and Drop")]
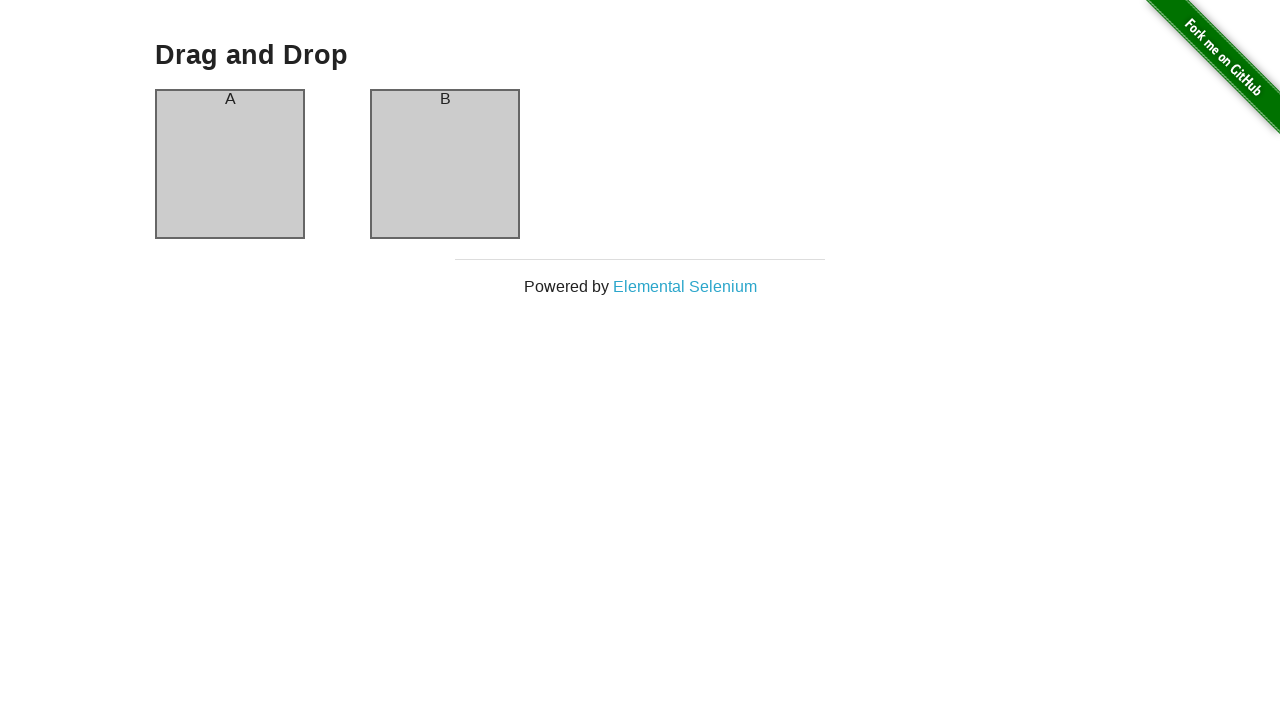

Drag and drop page loaded with element A visible
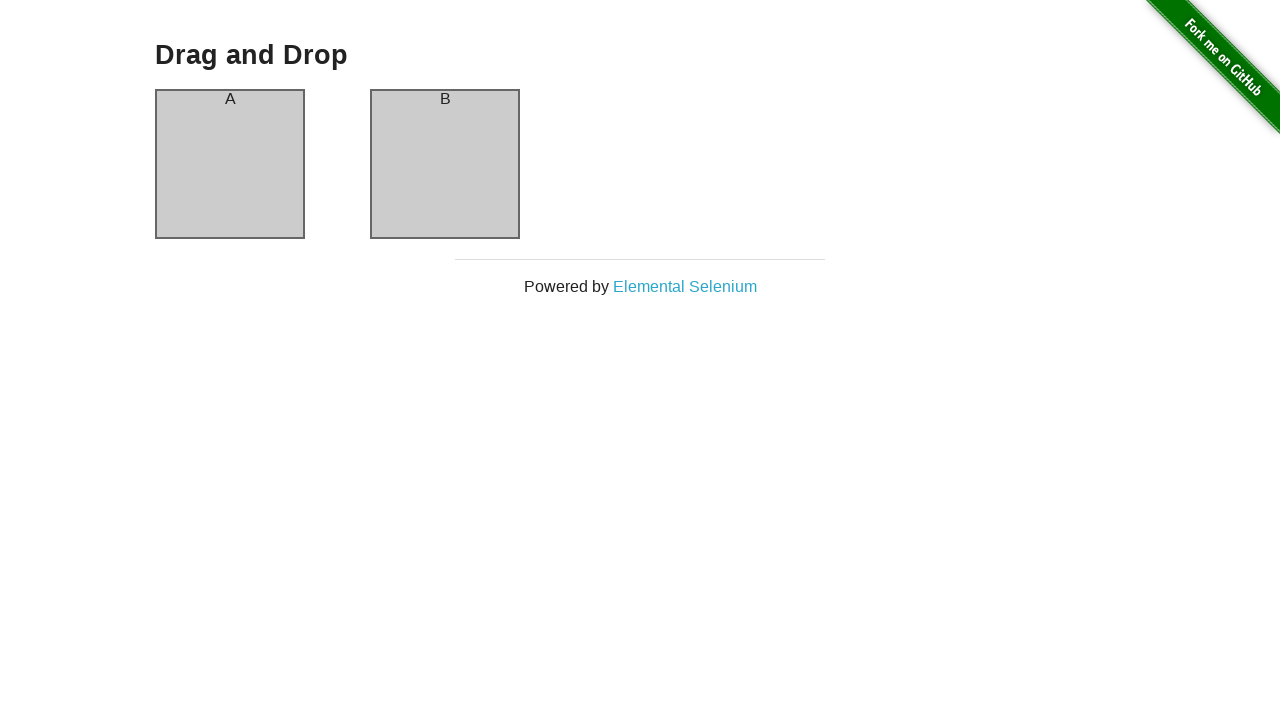

Located element A (source element)
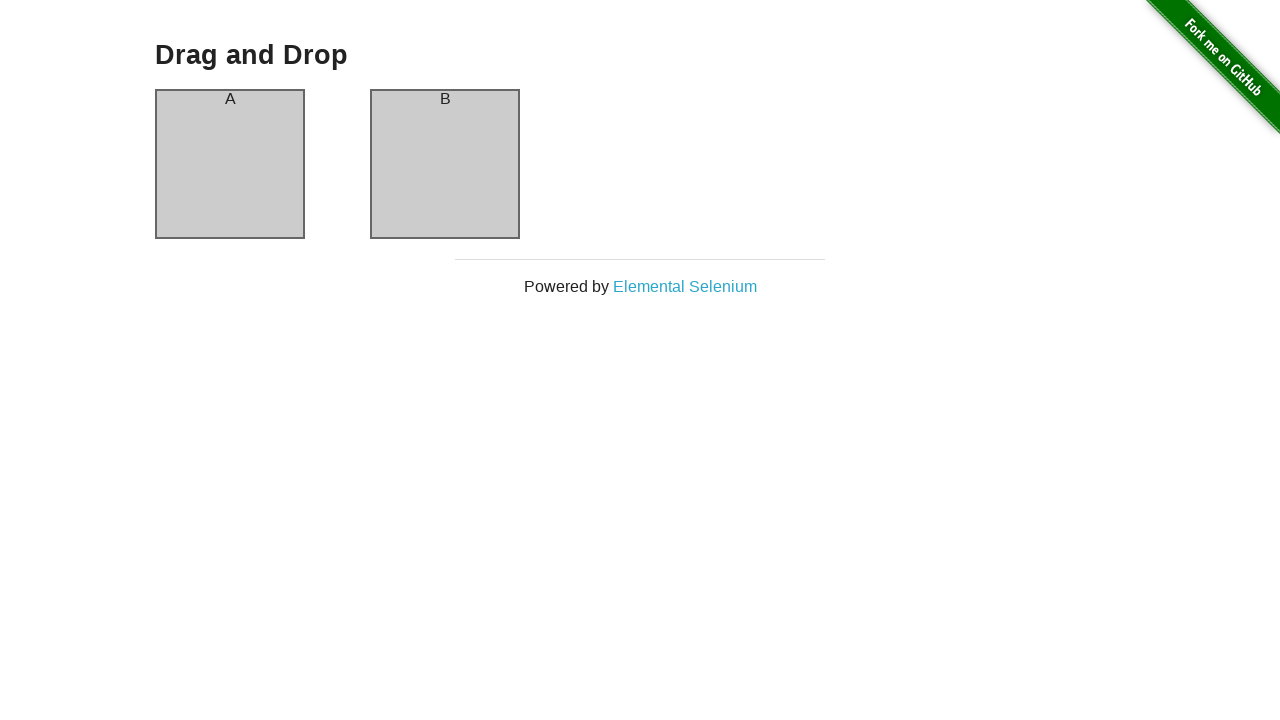

Located element B (target element)
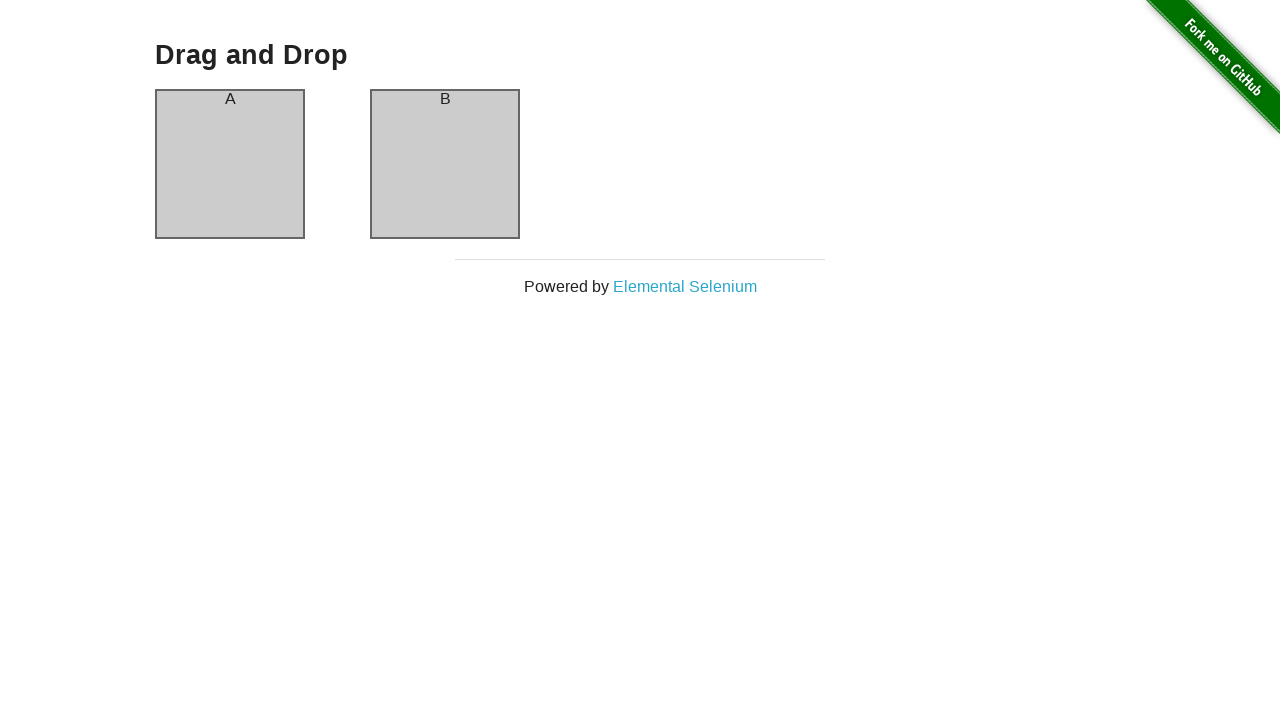

Dragged element A to element B's position at (445, 164)
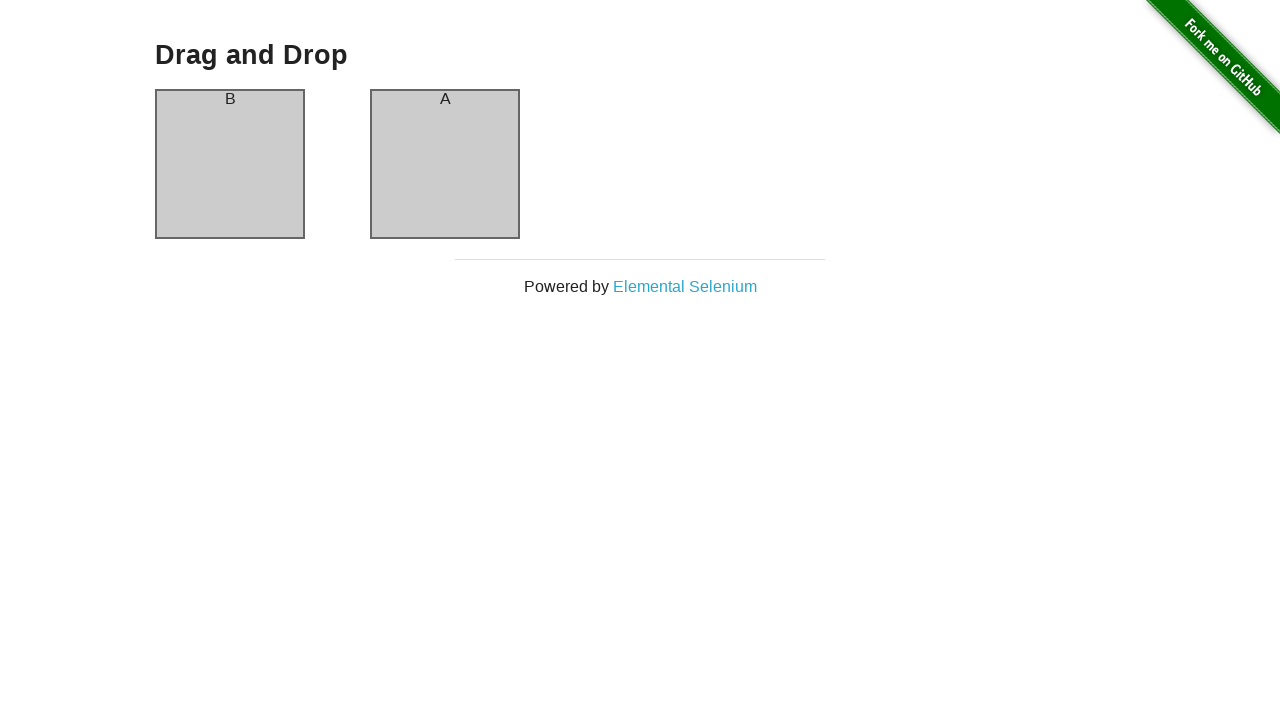

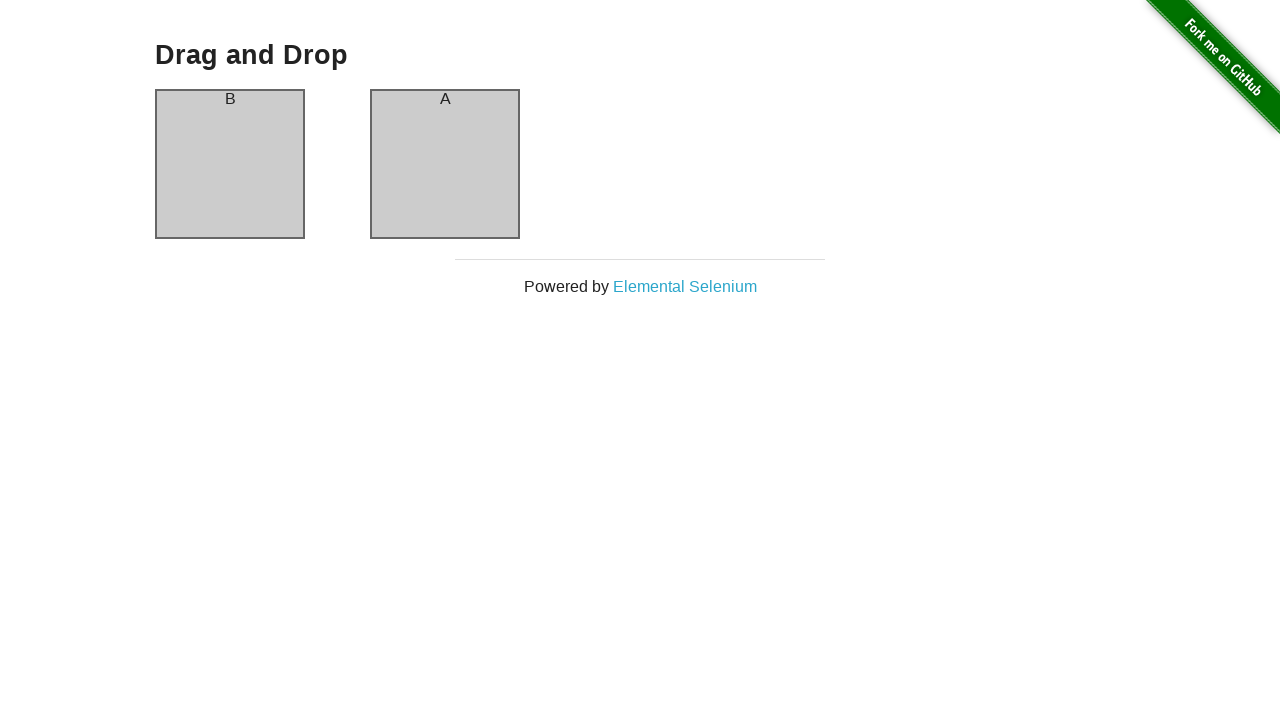